Tests submitting an empty registration form to verify form validation prevents empty submission

Starting URL: https://ov.intrant.gob.do/#/usuarios?cedu=

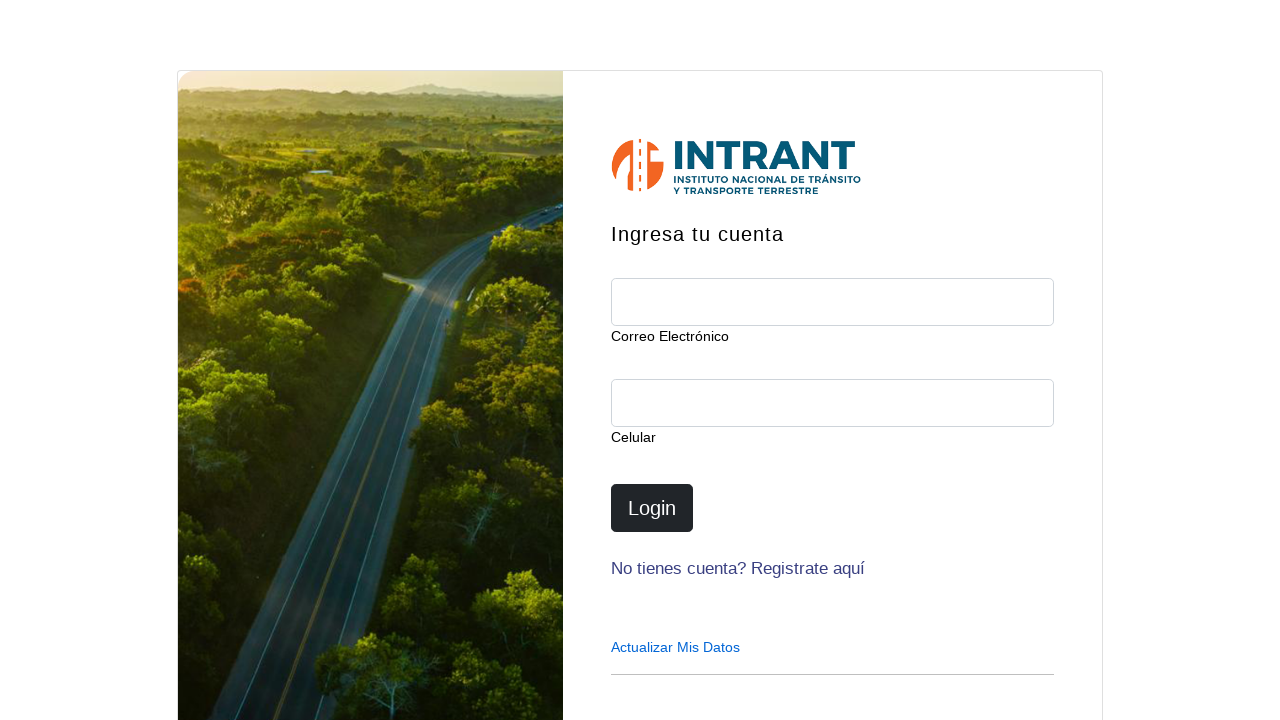

Form loaded and submit button is visible
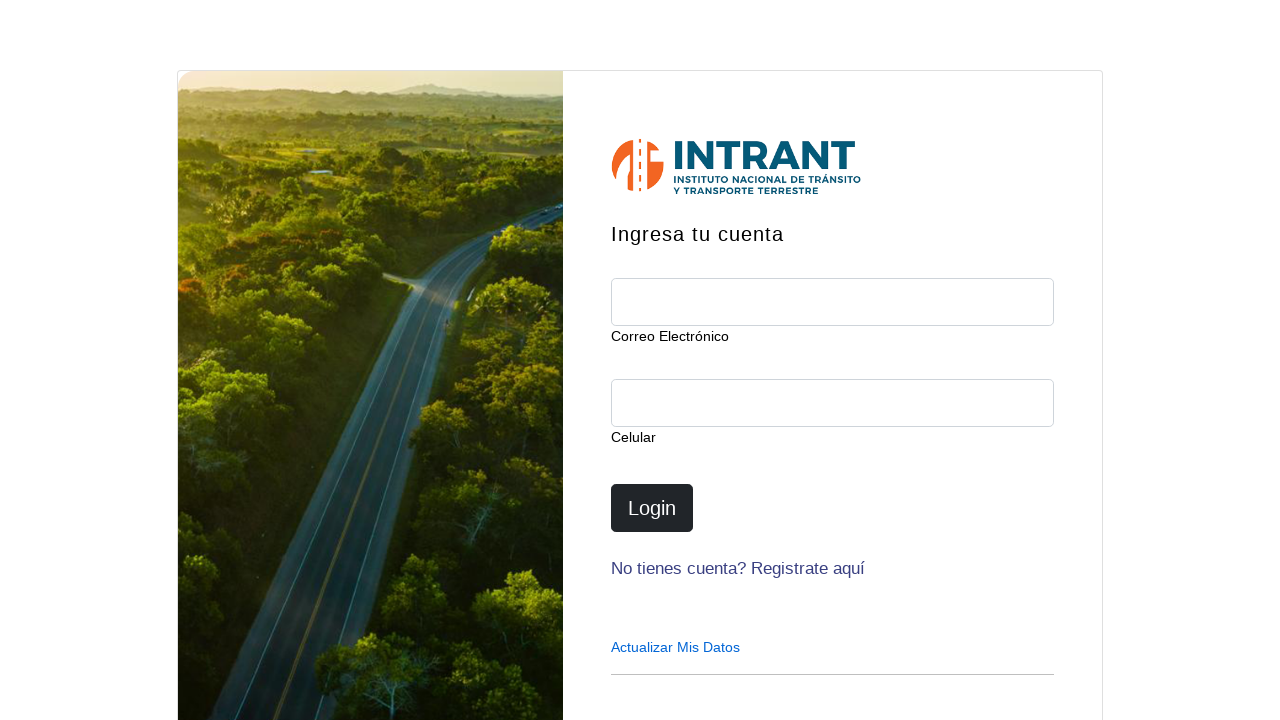

Clicked submit button on empty registration form at (652, 508) on button[type='submit']
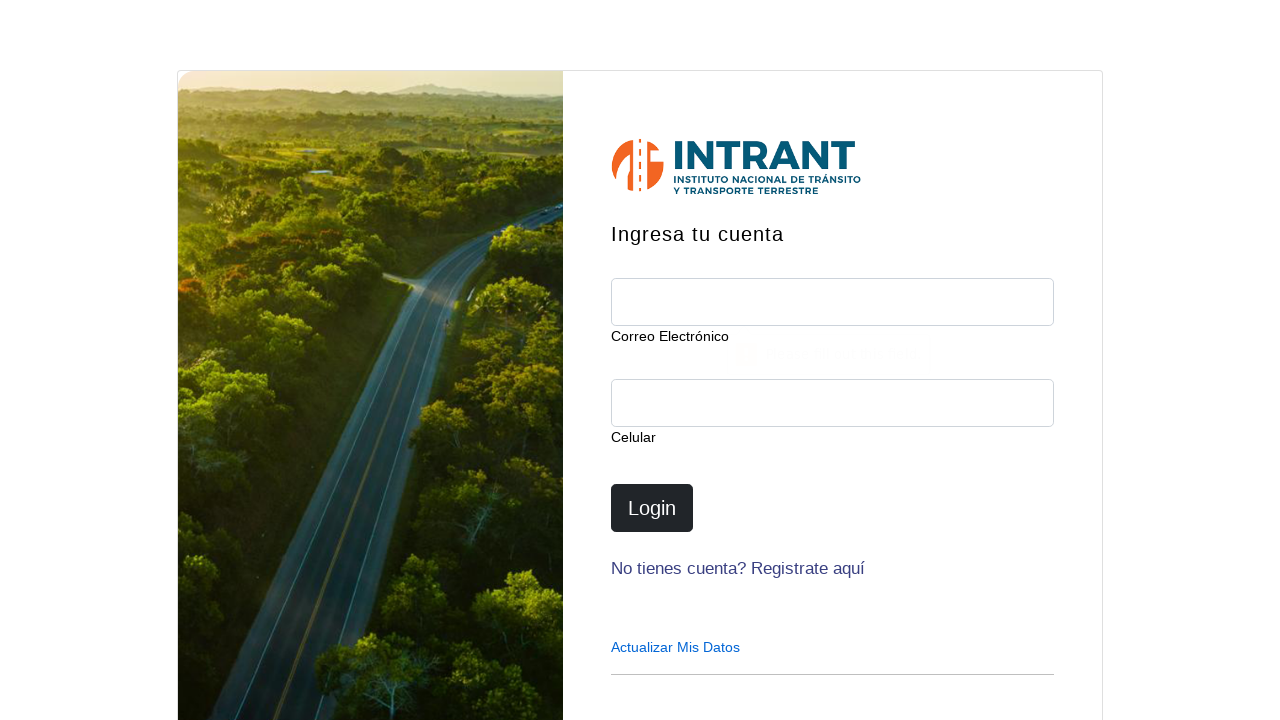

Waited for form validation messages to appear
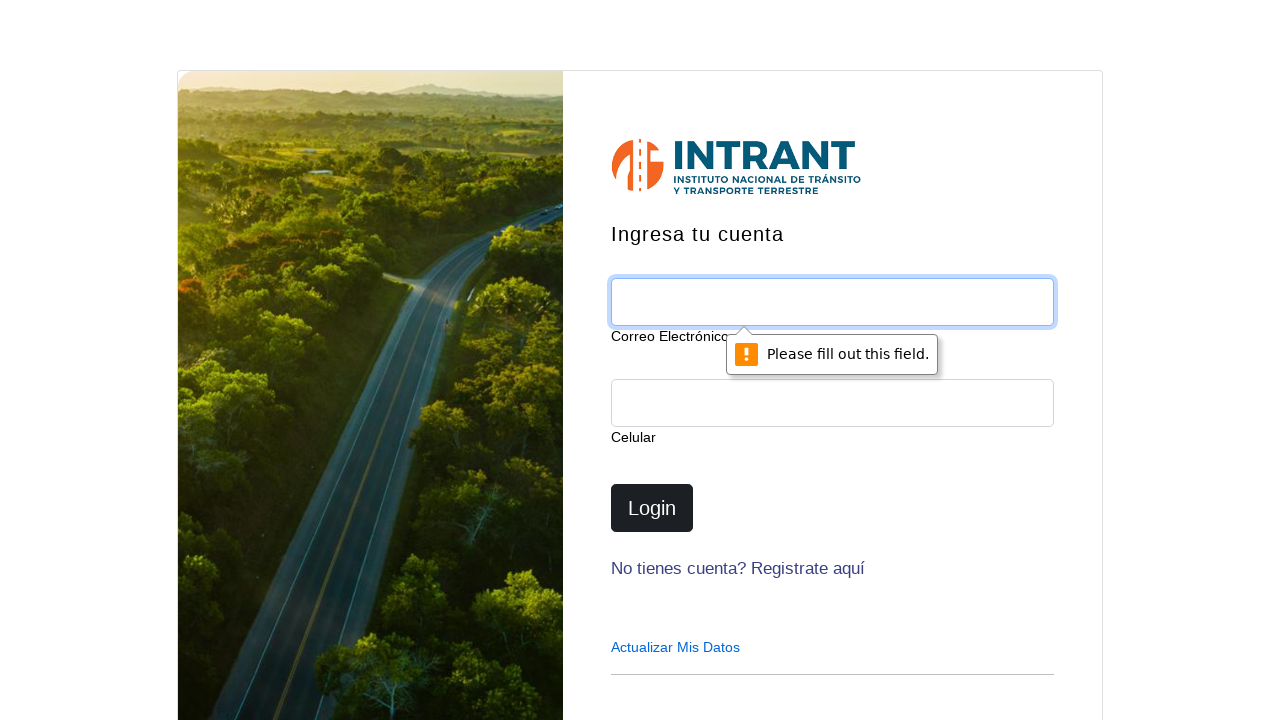

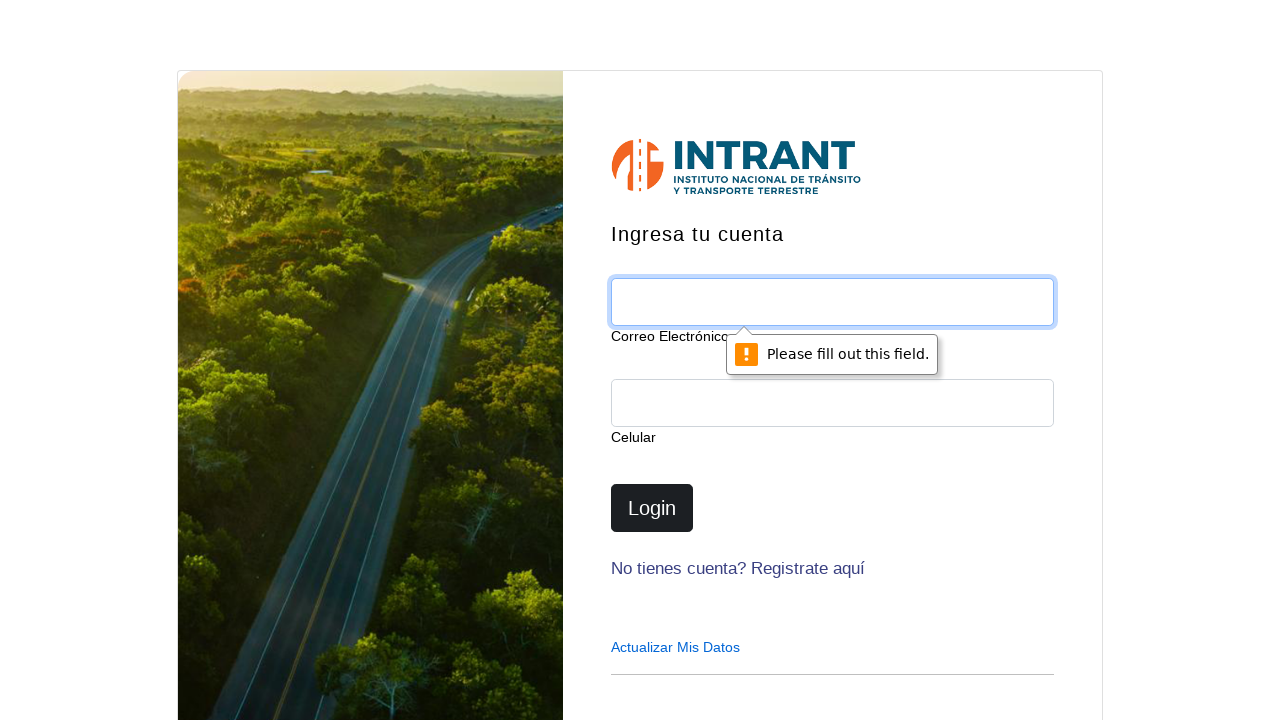